Tests horizontal slider functionality by moving the slider to start, middle, end, and back to start positions using keyboard controls

Starting URL: http://the-internet.herokuapp.com/

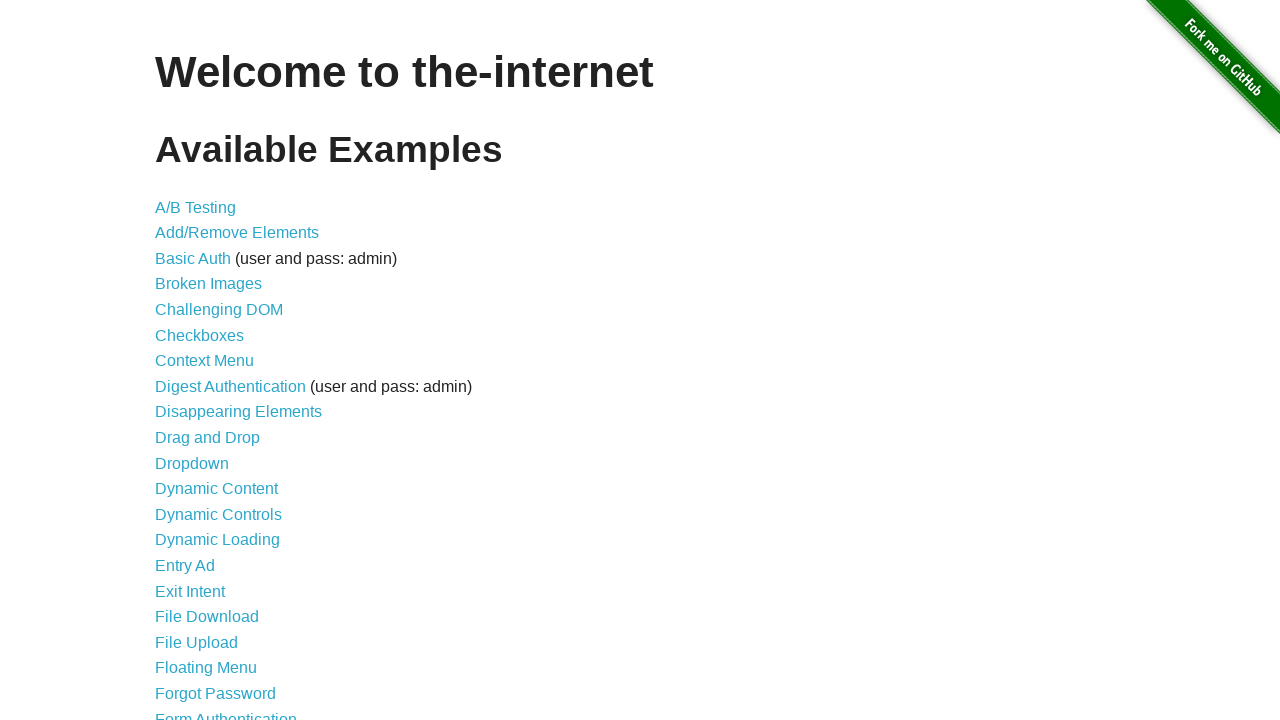

Clicked on Horizontal Slider link at (214, 361) on a[href='/horizontal_slider']
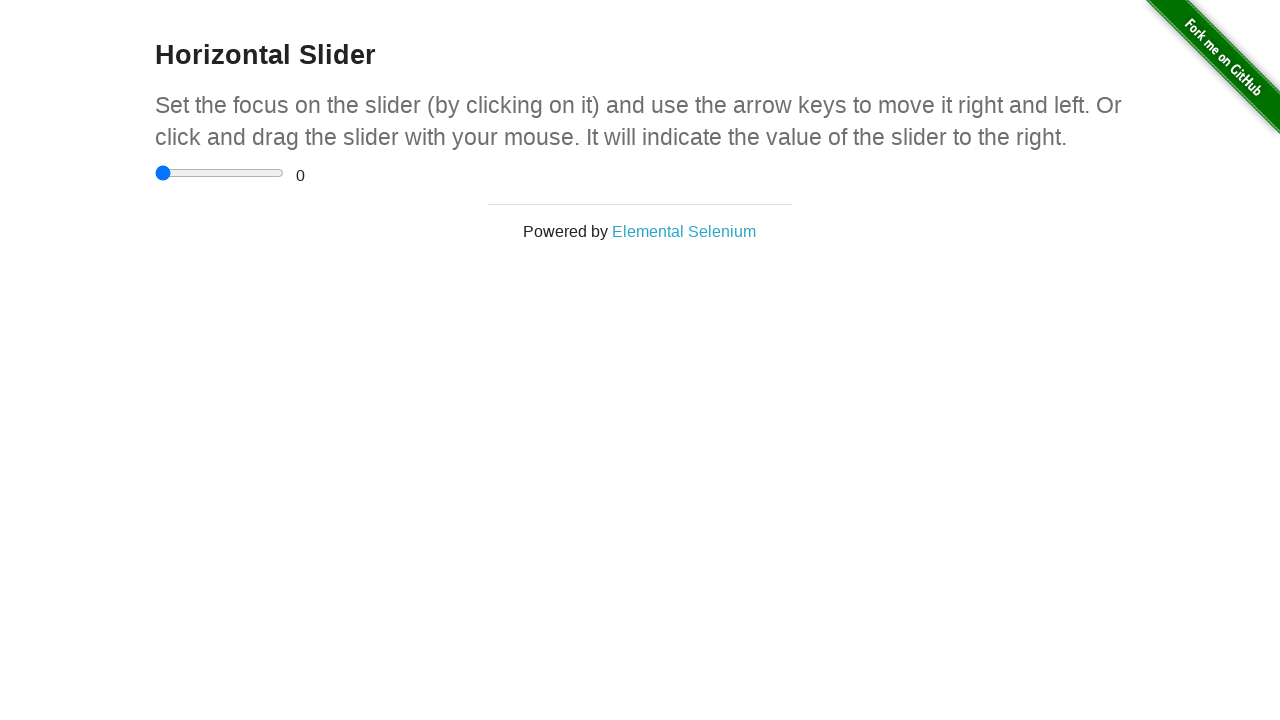

Horizontal slider page loaded
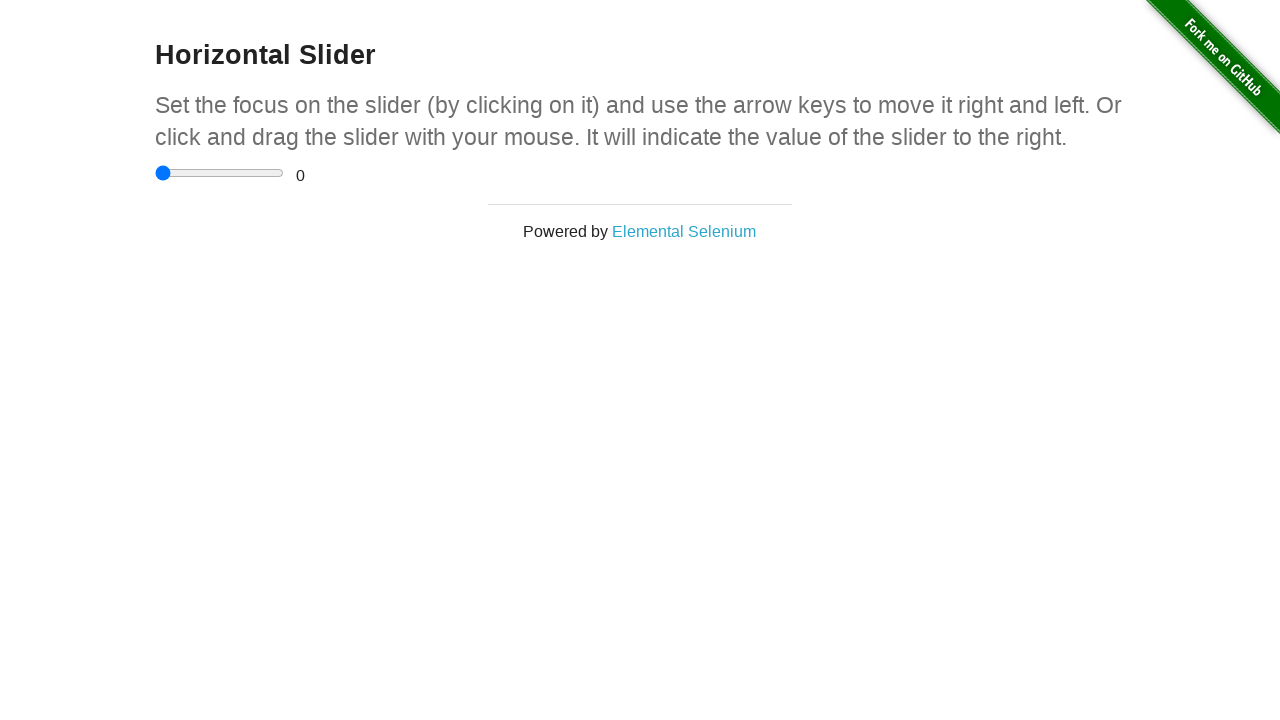

Located the horizontal slider element
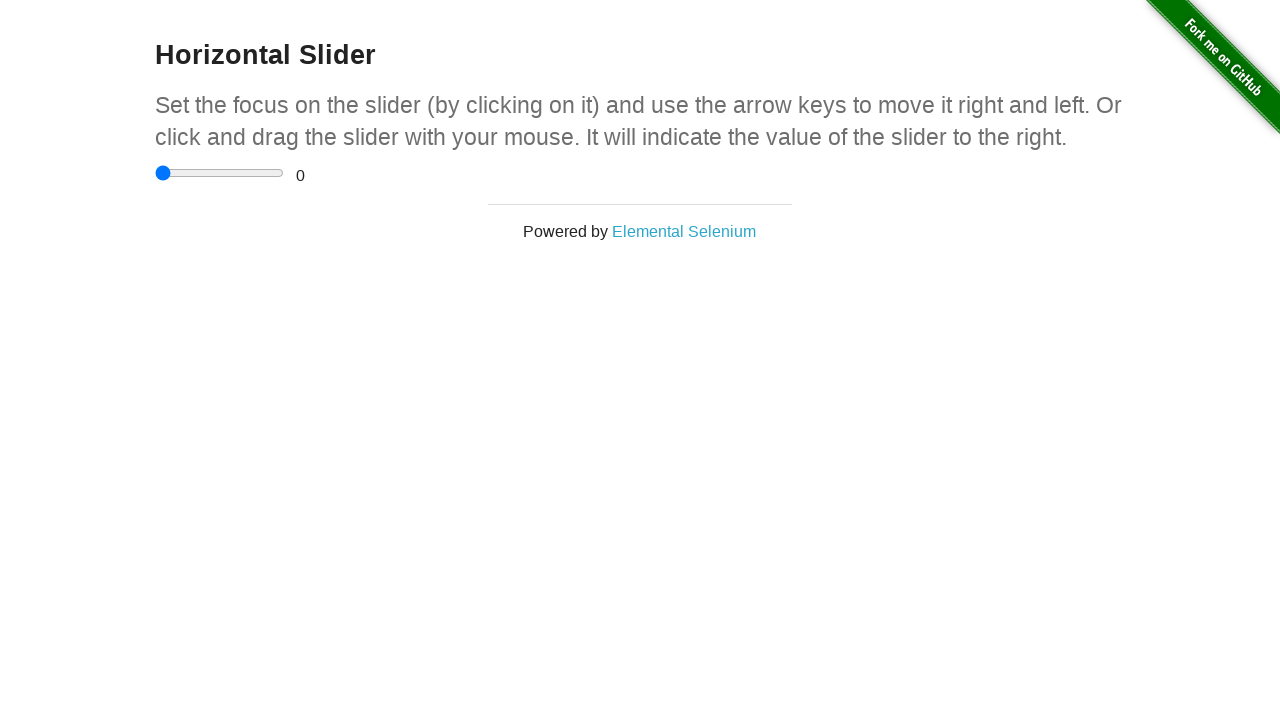

Focused on the slider element on input[type='range']
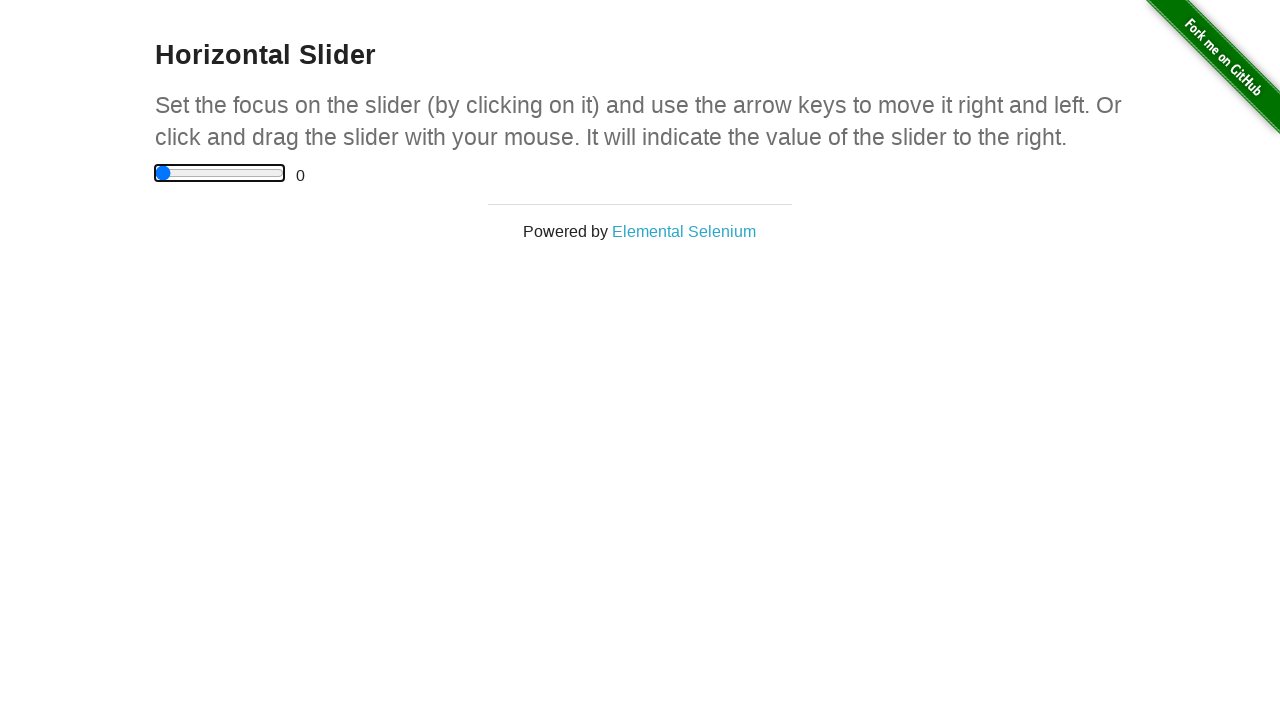

Pressed Home key to move slider to start position
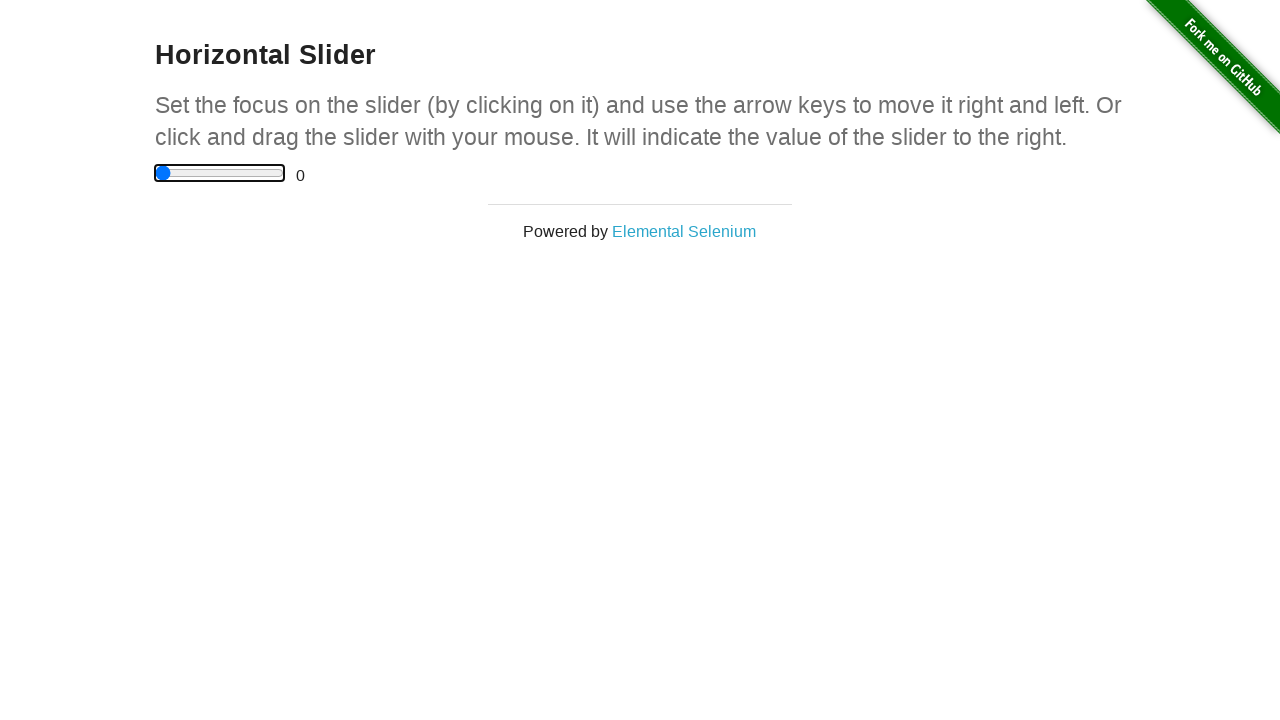

Pressed ArrowRight key to move slider towards middle
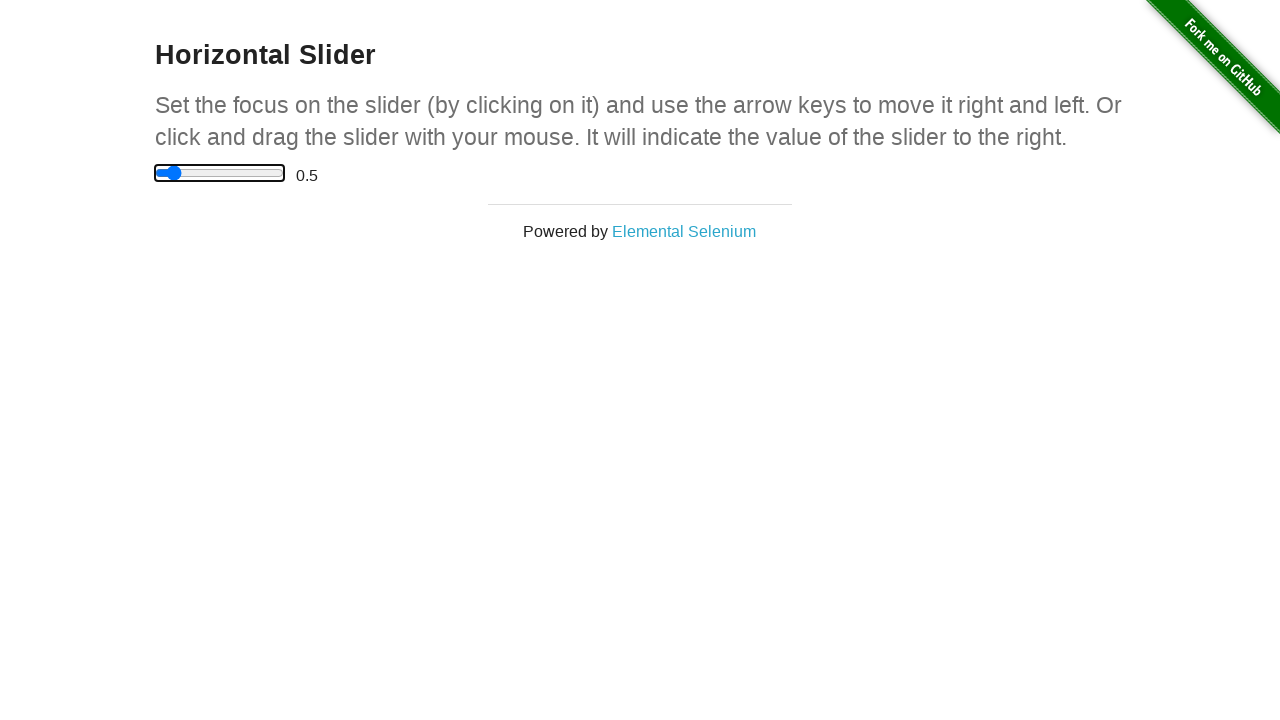

Pressed ArrowRight key to move slider towards middle
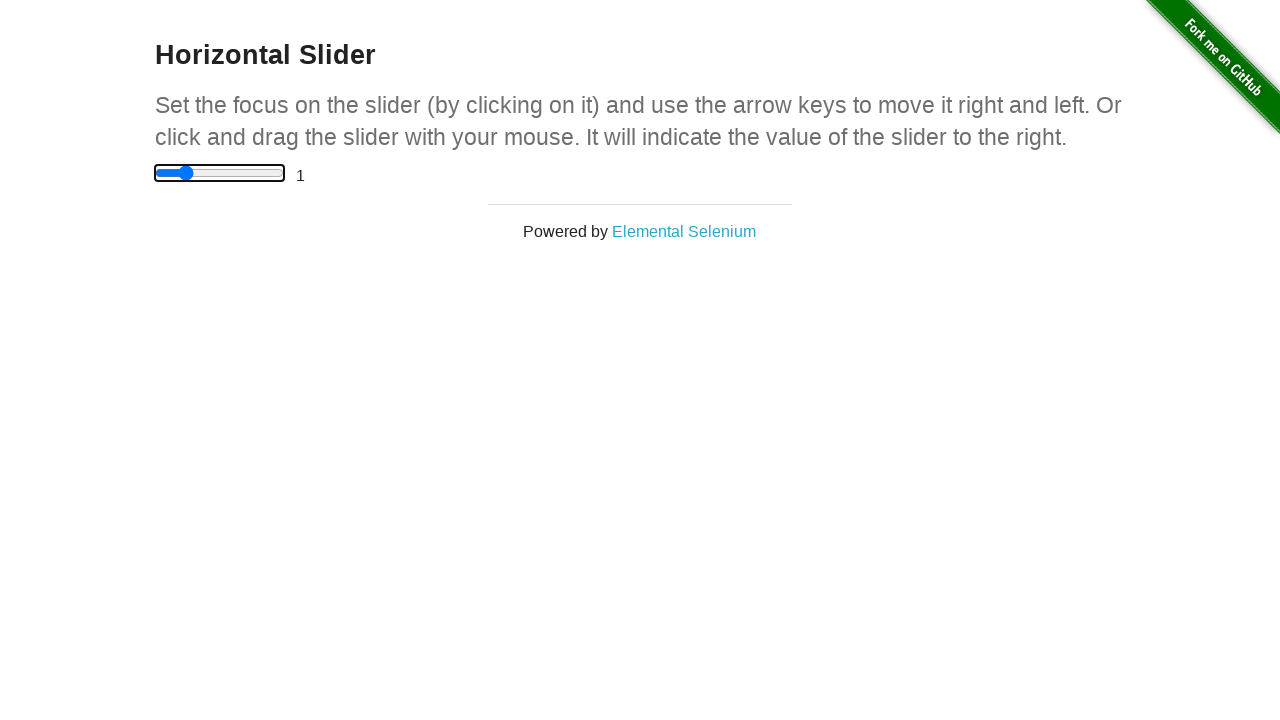

Pressed ArrowRight key to move slider towards middle
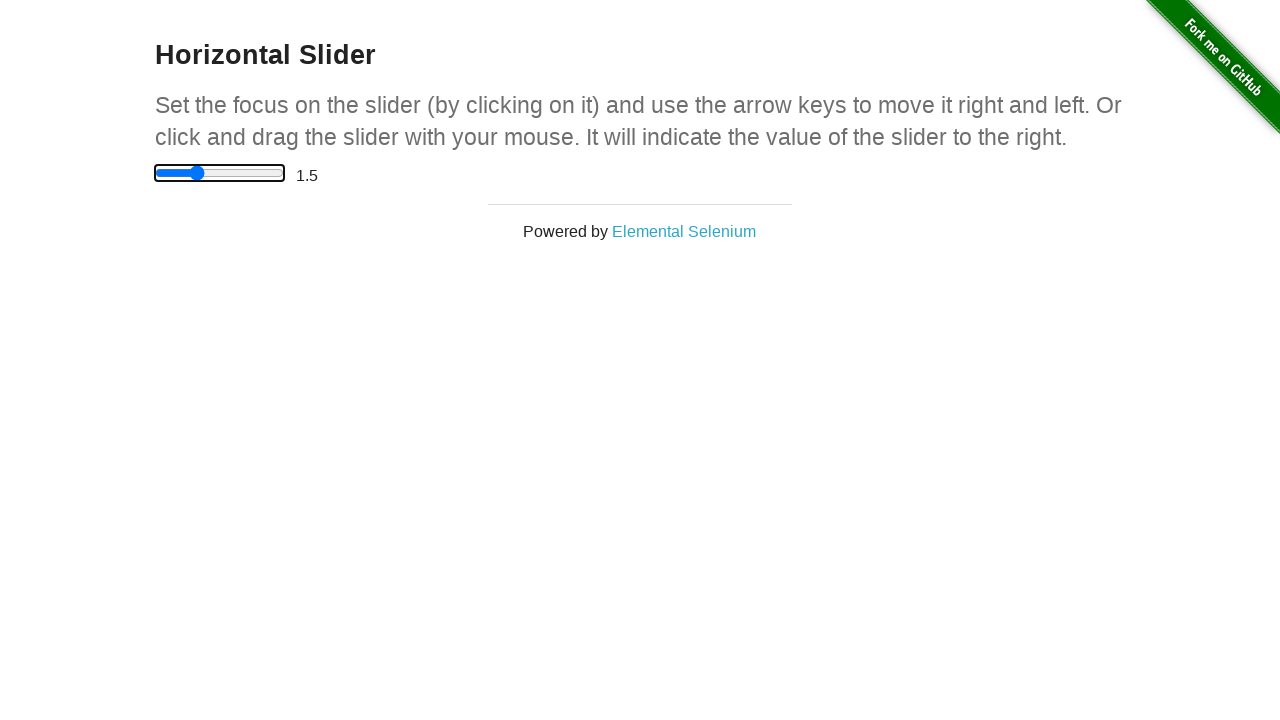

Pressed ArrowRight key to move slider towards middle
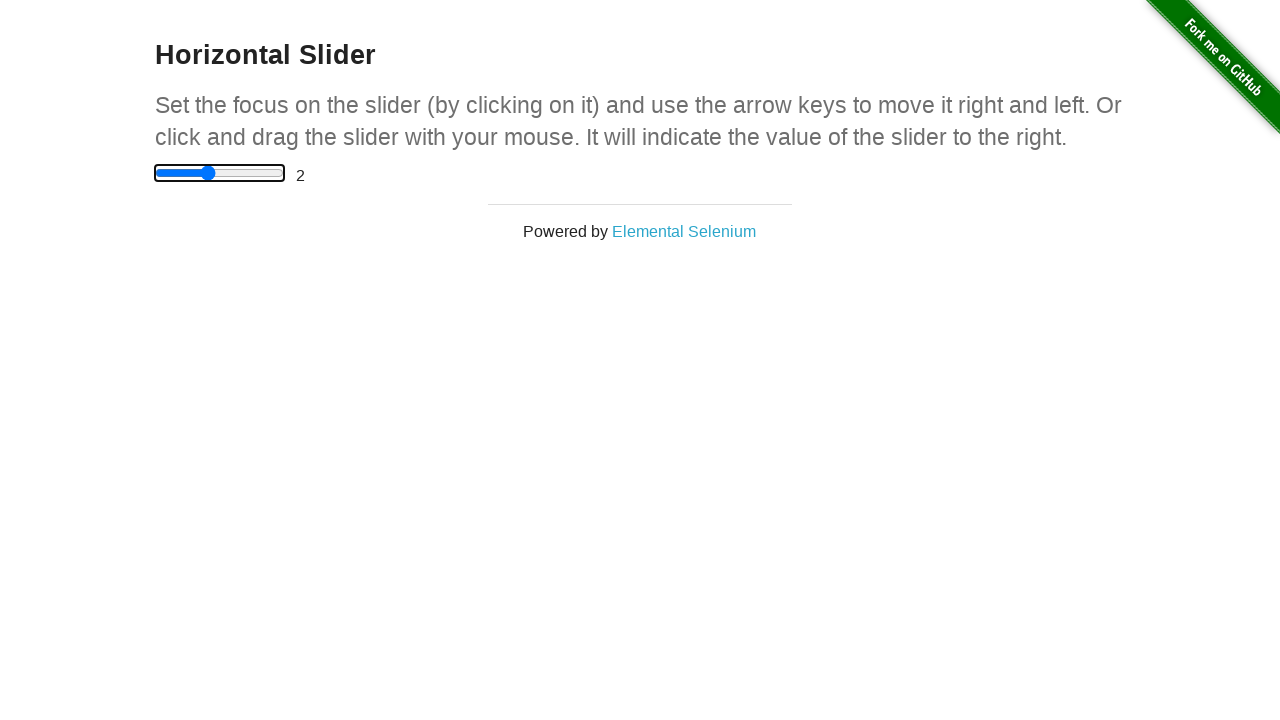

Pressed ArrowRight key to move slider towards middle
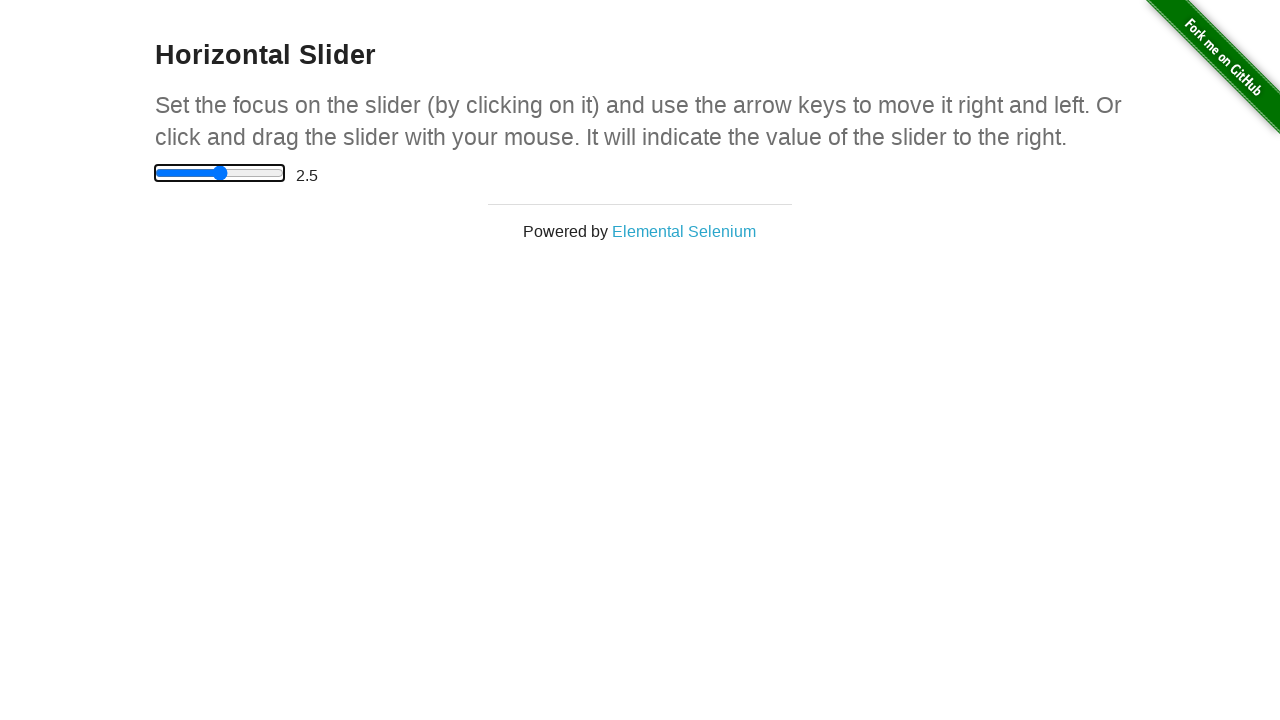

Pressed End key to move slider to end position
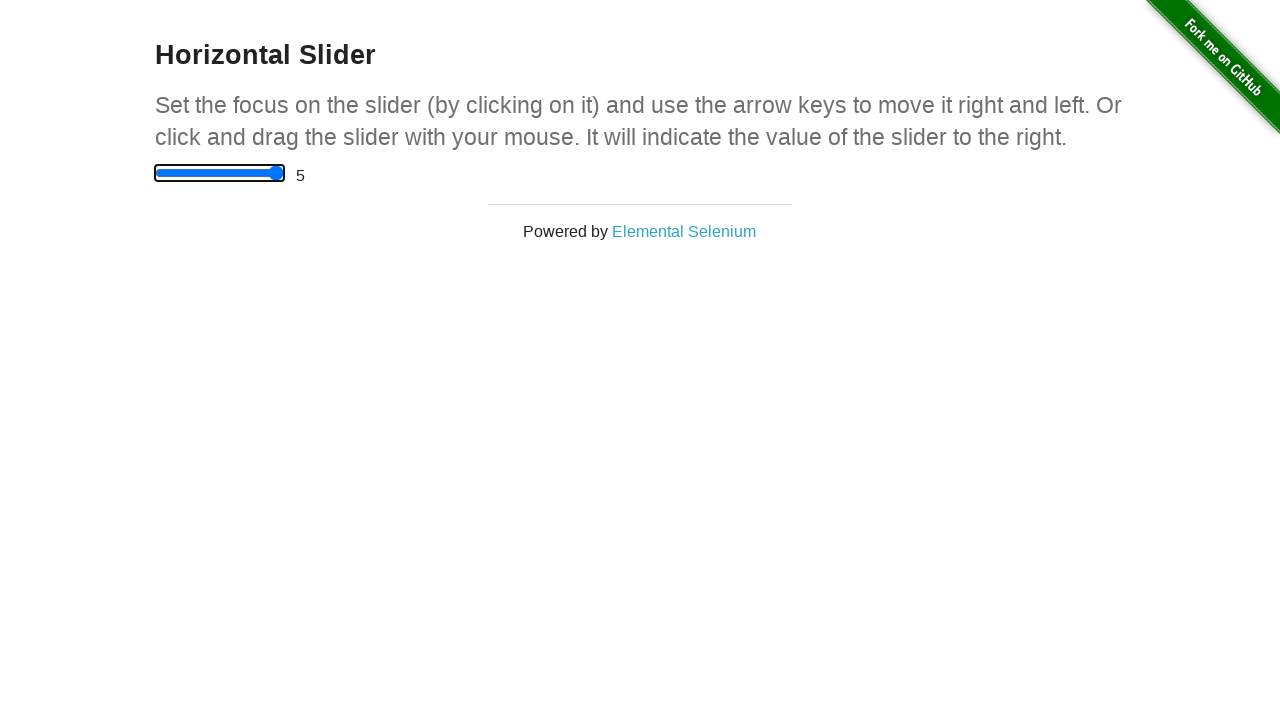

Pressed Home key to move slider back to start position
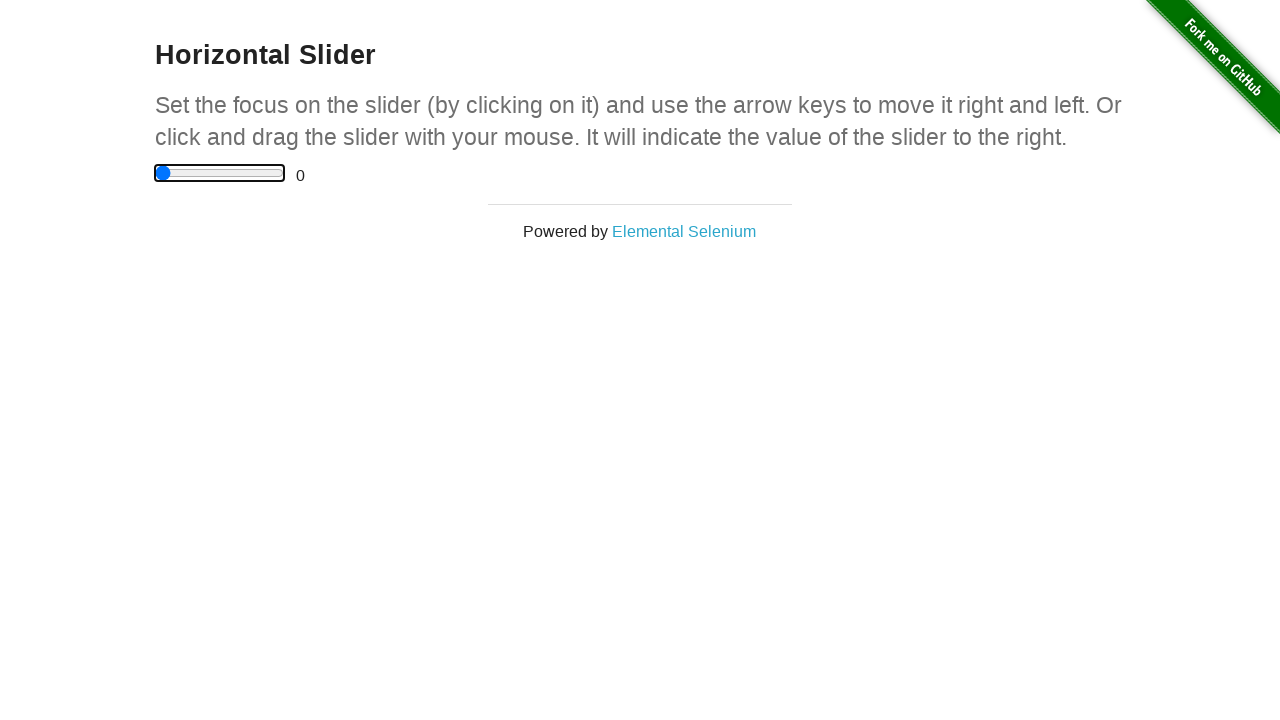

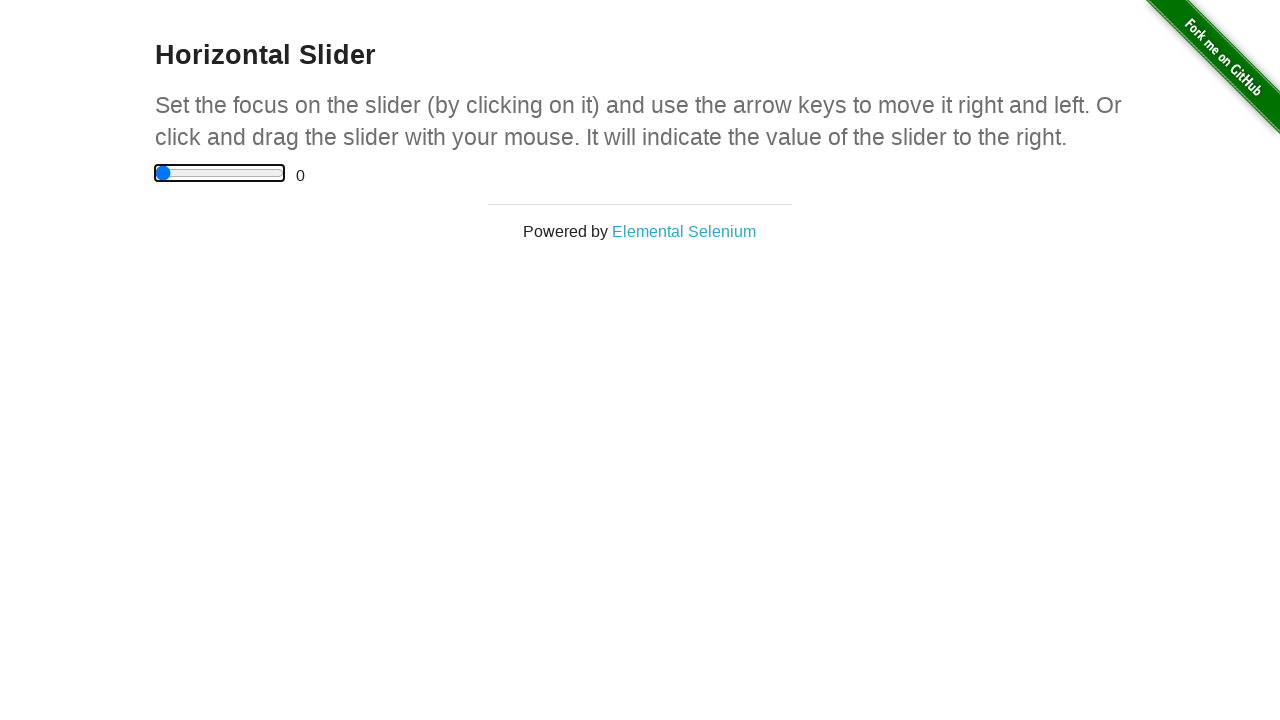